Navigates to the Leaftaps OpenTaps application homepage and maximizes the browser window

Starting URL: http://leaftaps.com/opentaps

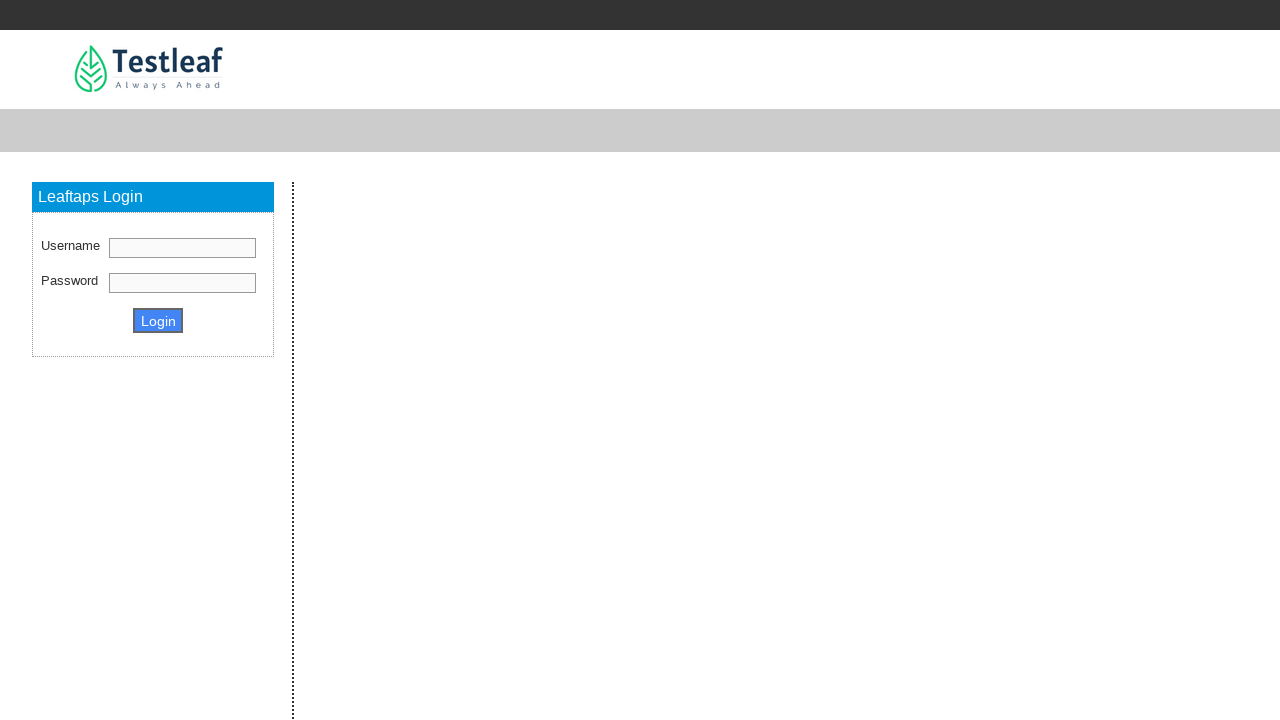

Navigated to Leaftaps OpenTaps application homepage
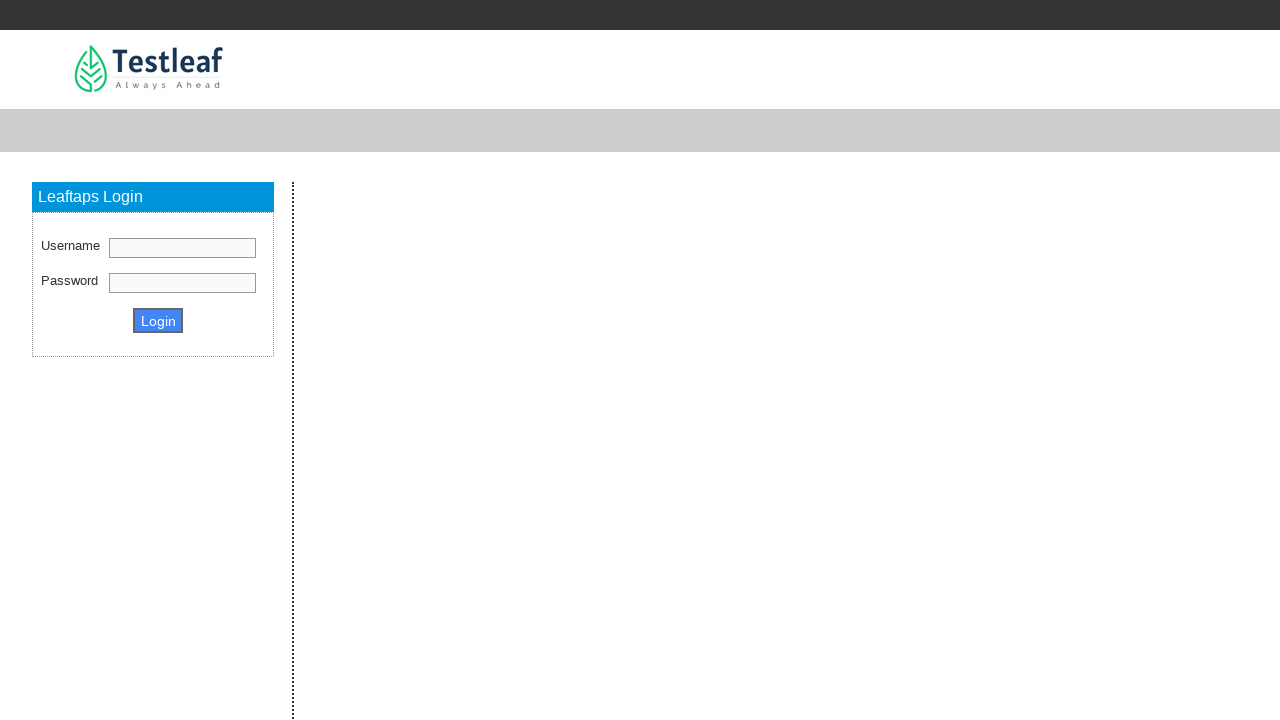

Maximized browser window to 1920x1080
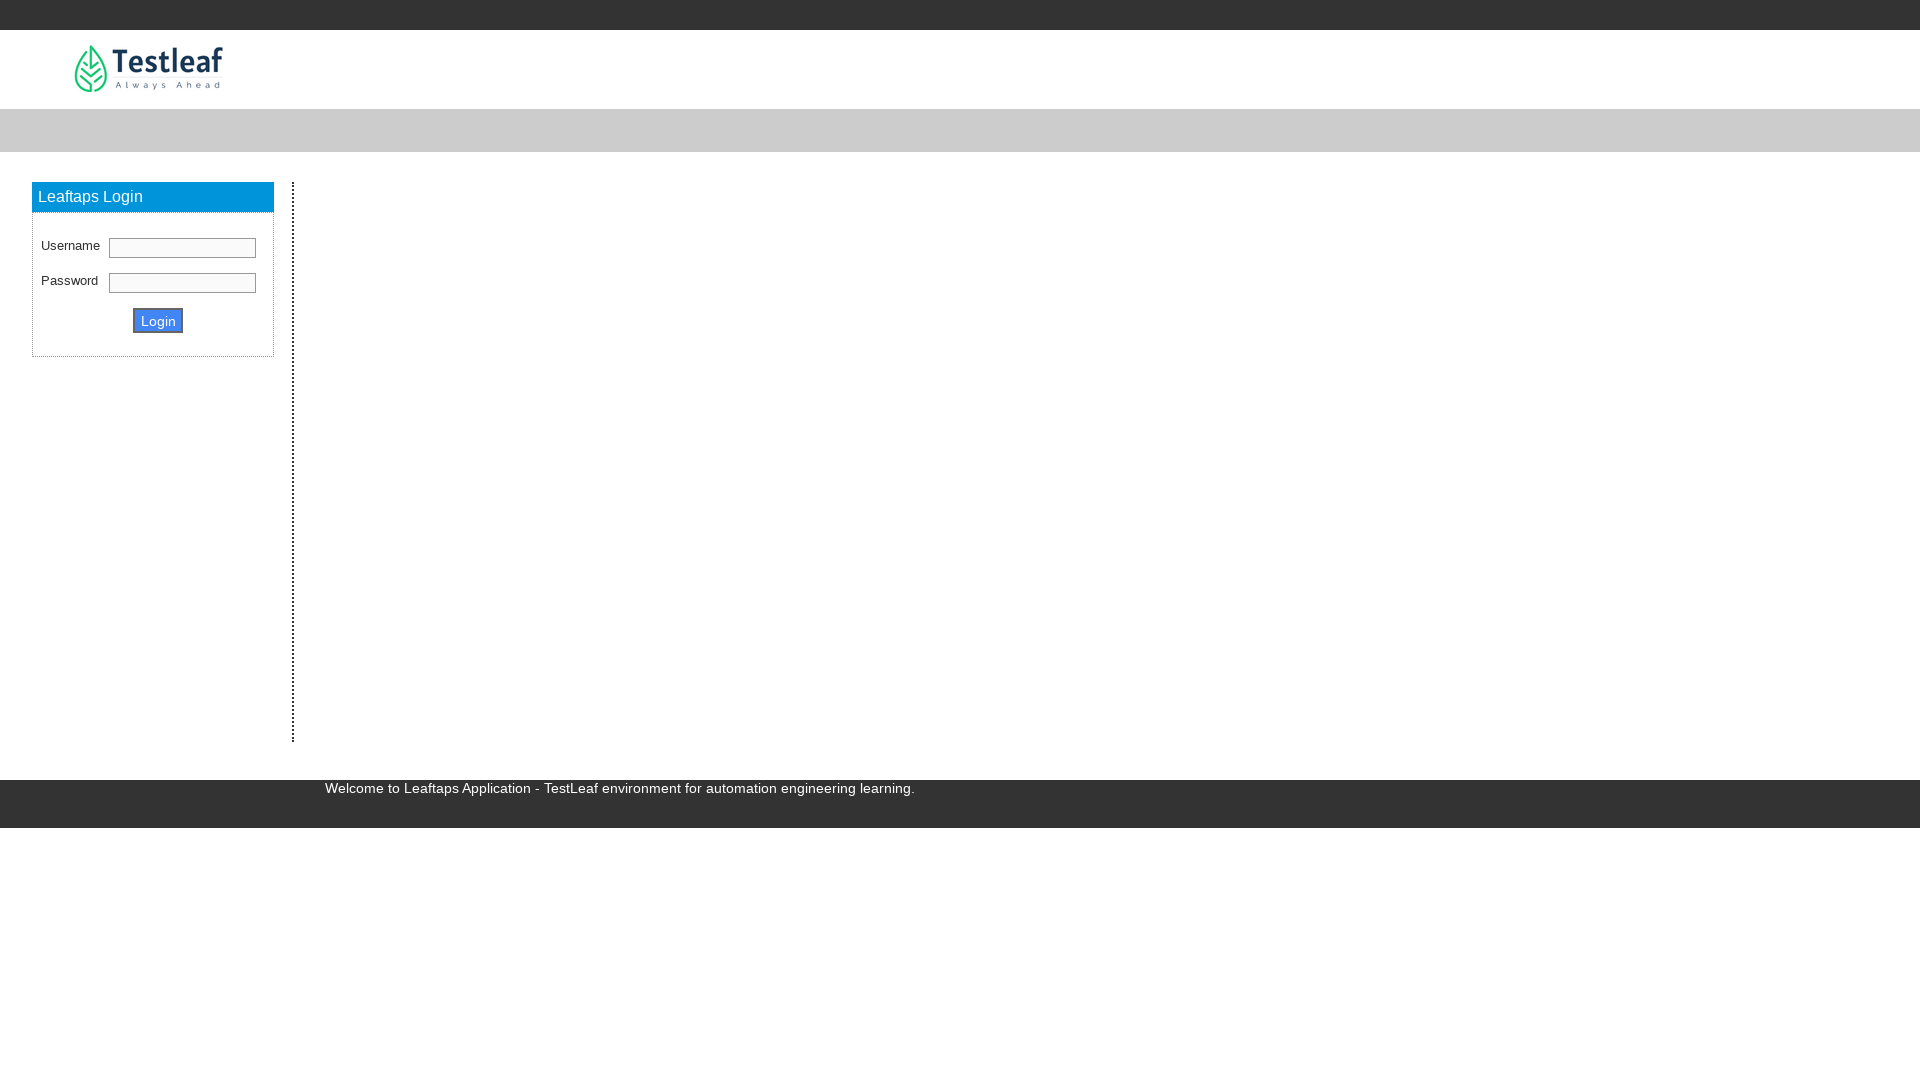

Page fully loaded (domcontentloaded state)
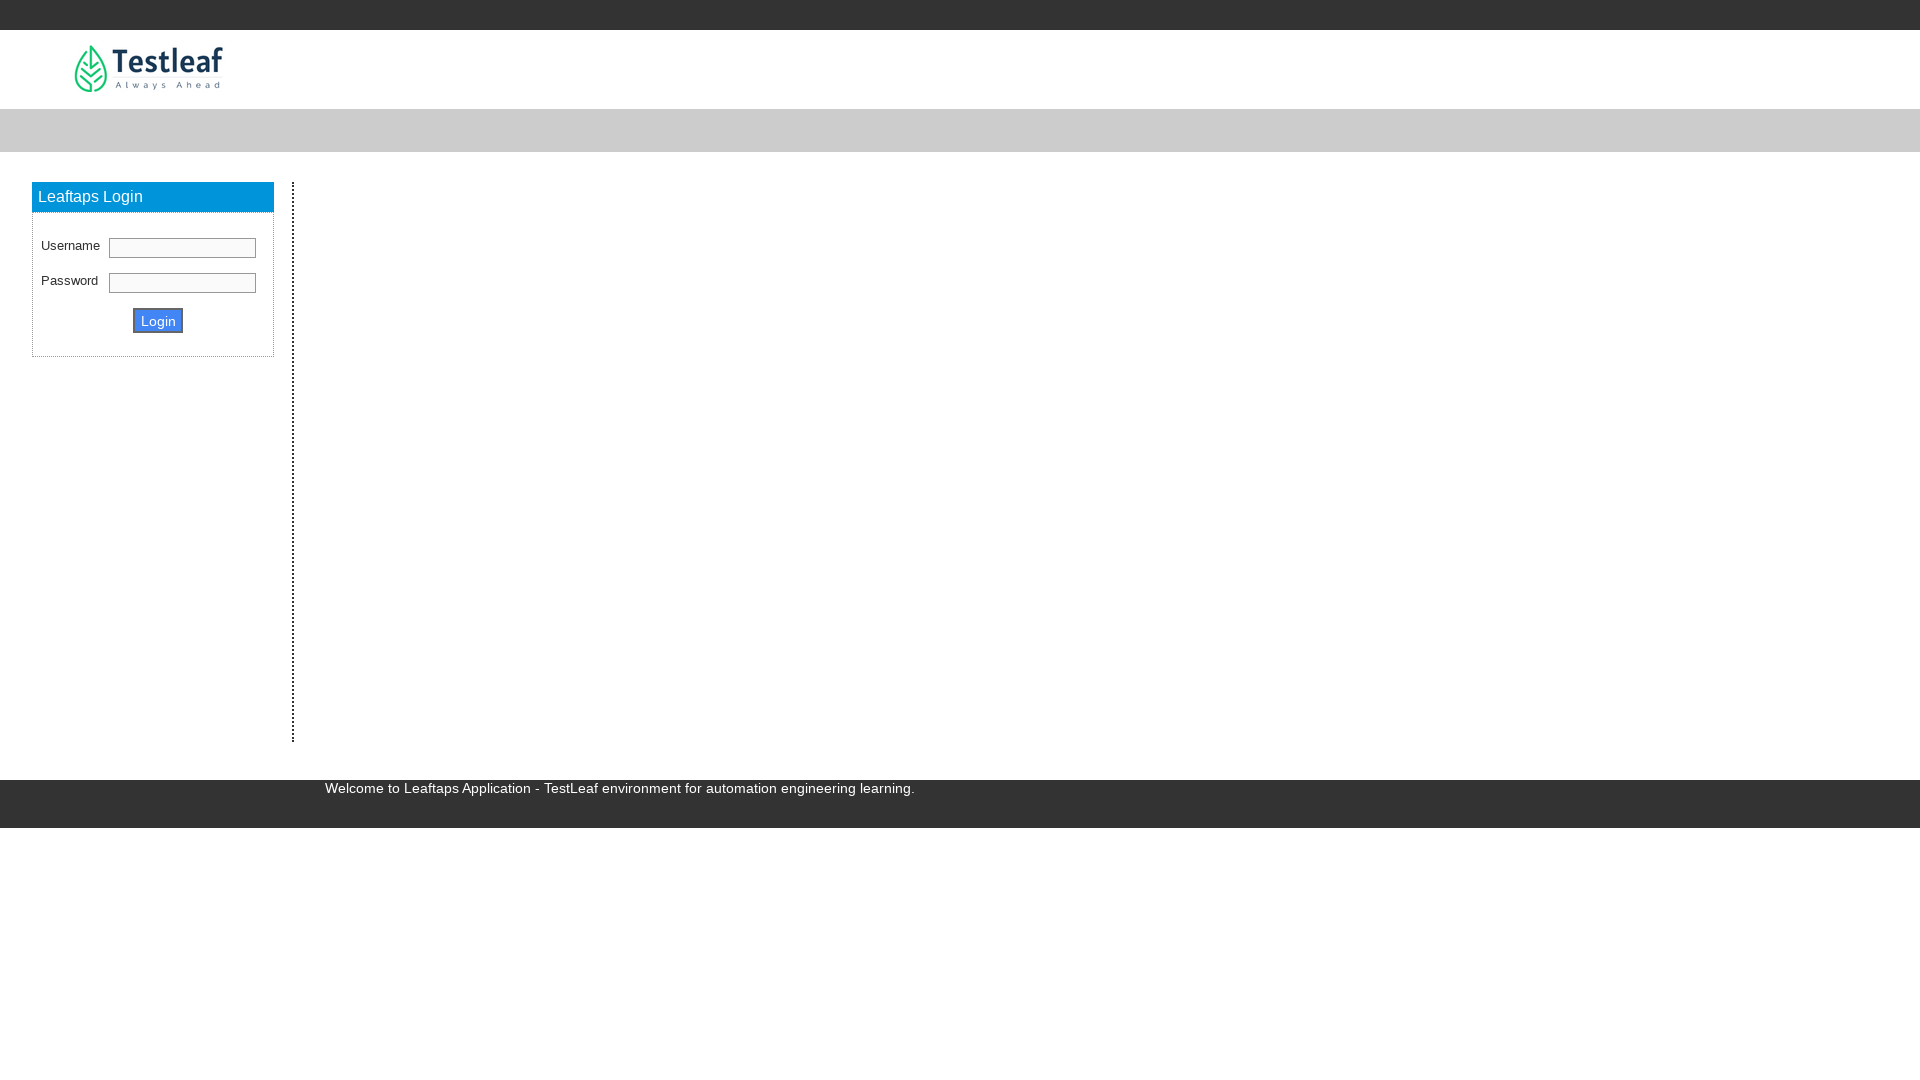

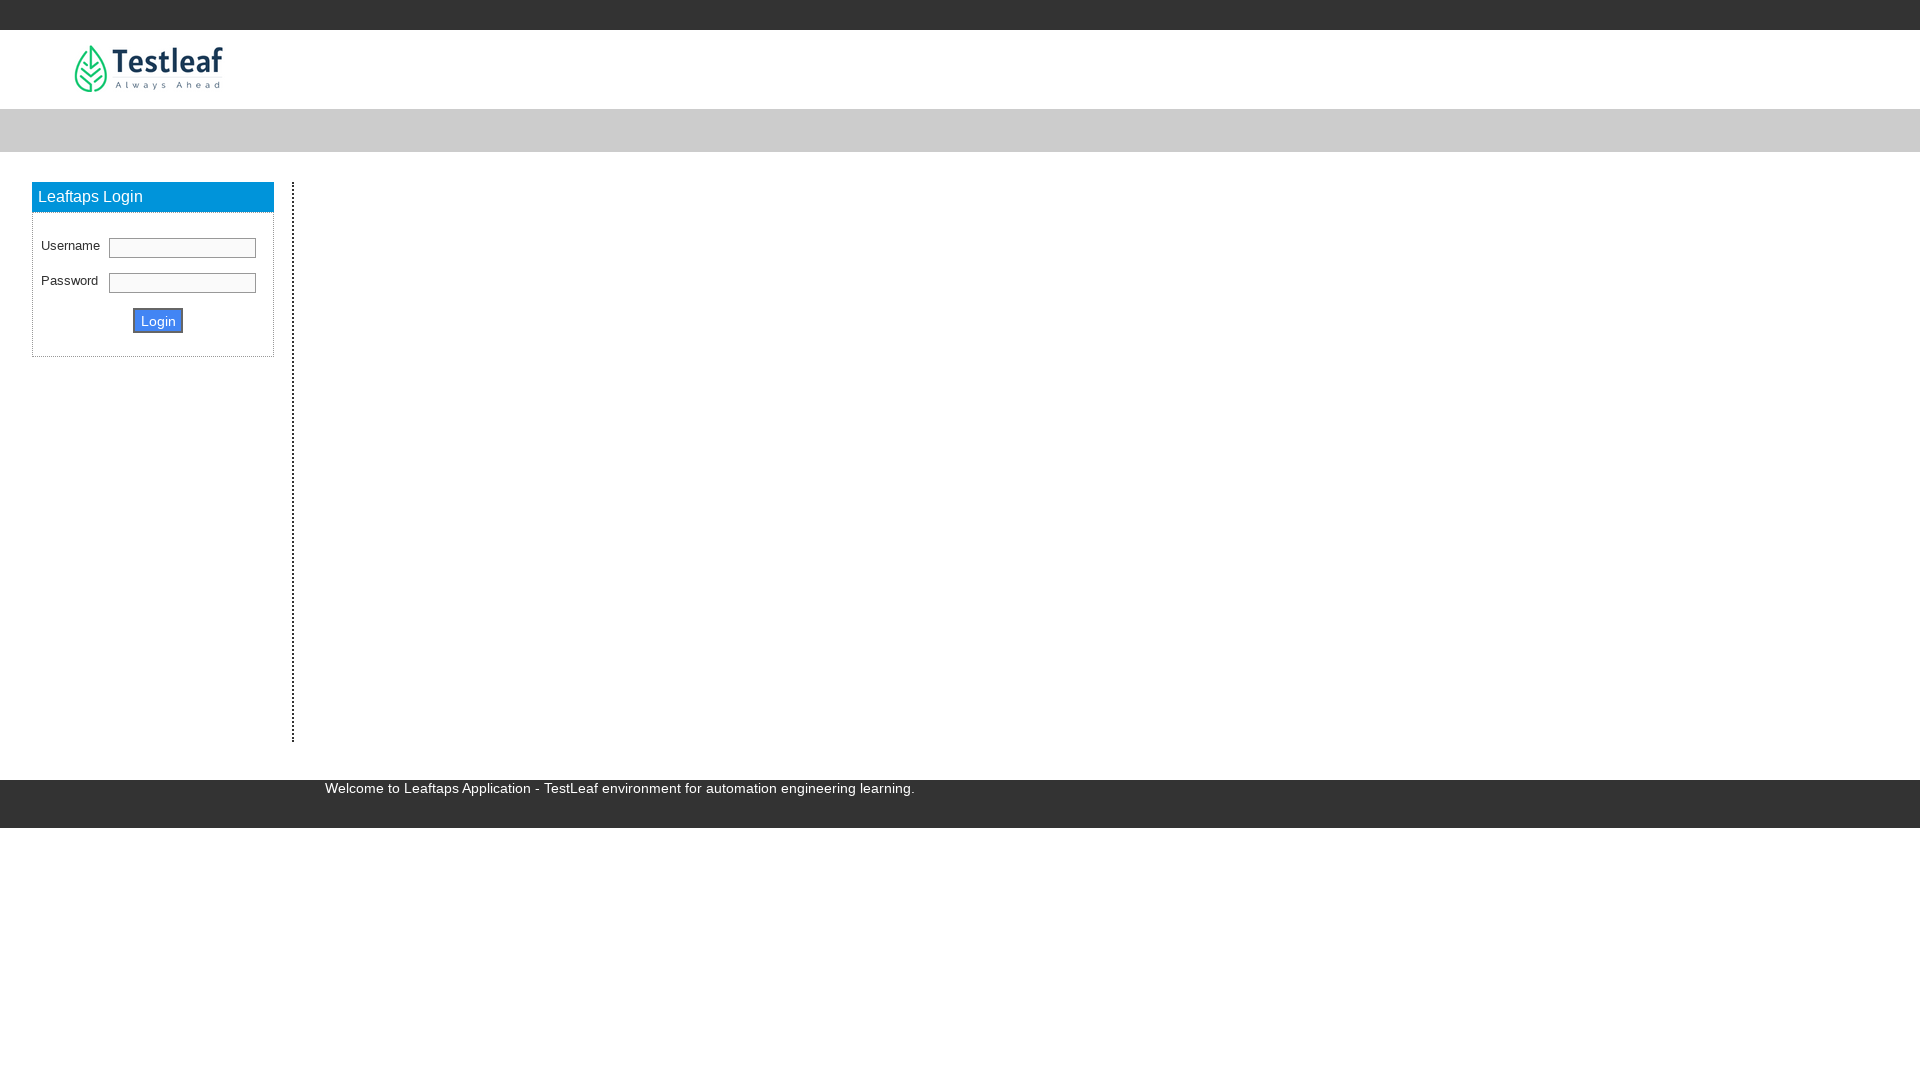